Performs a health check on the Oddspark horse racing website by navigating to the page and verifying the body element loads successfully.

Starting URL: https://www.oddspark.com/keiba/

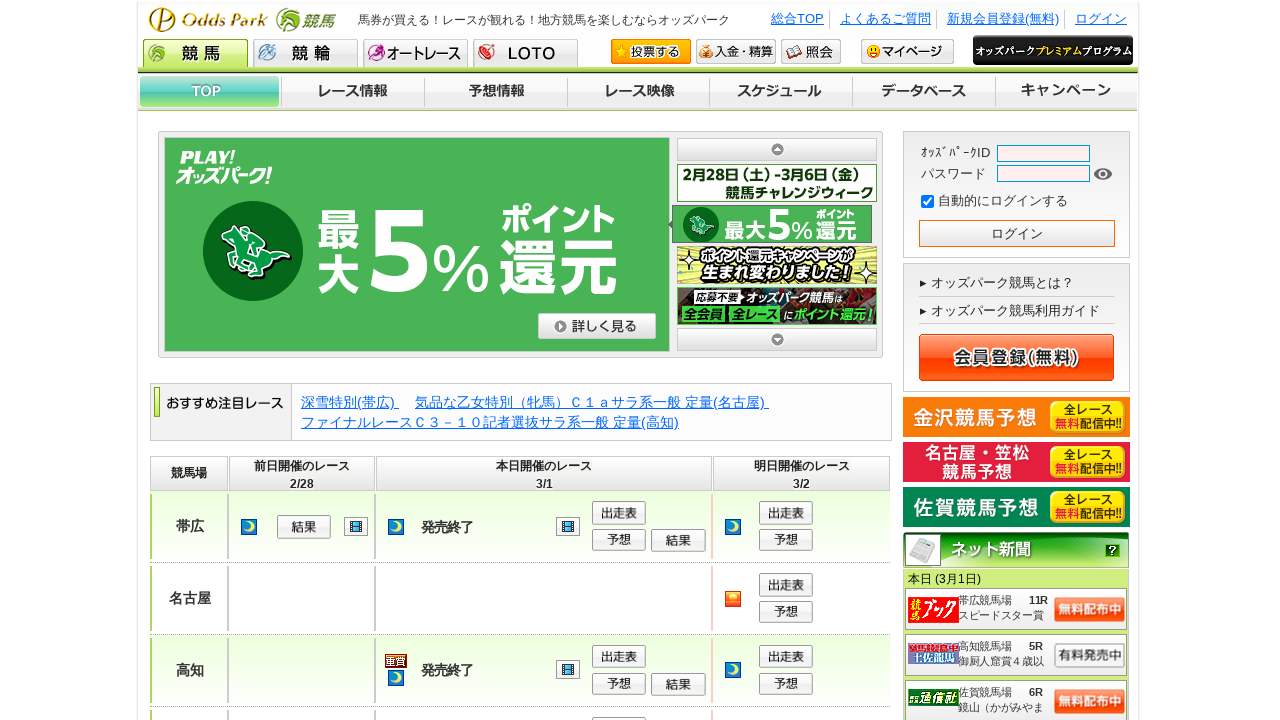

Body element loaded on Oddspark horse racing page
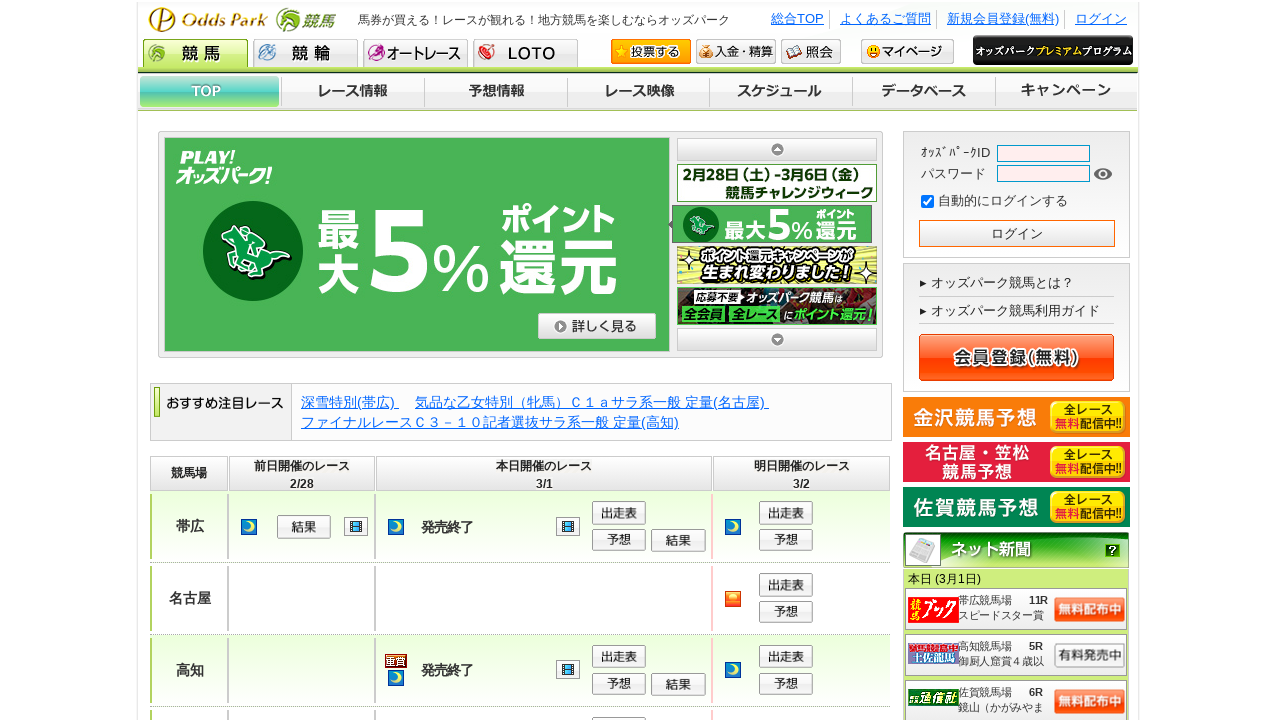

Page title verified - health check passed
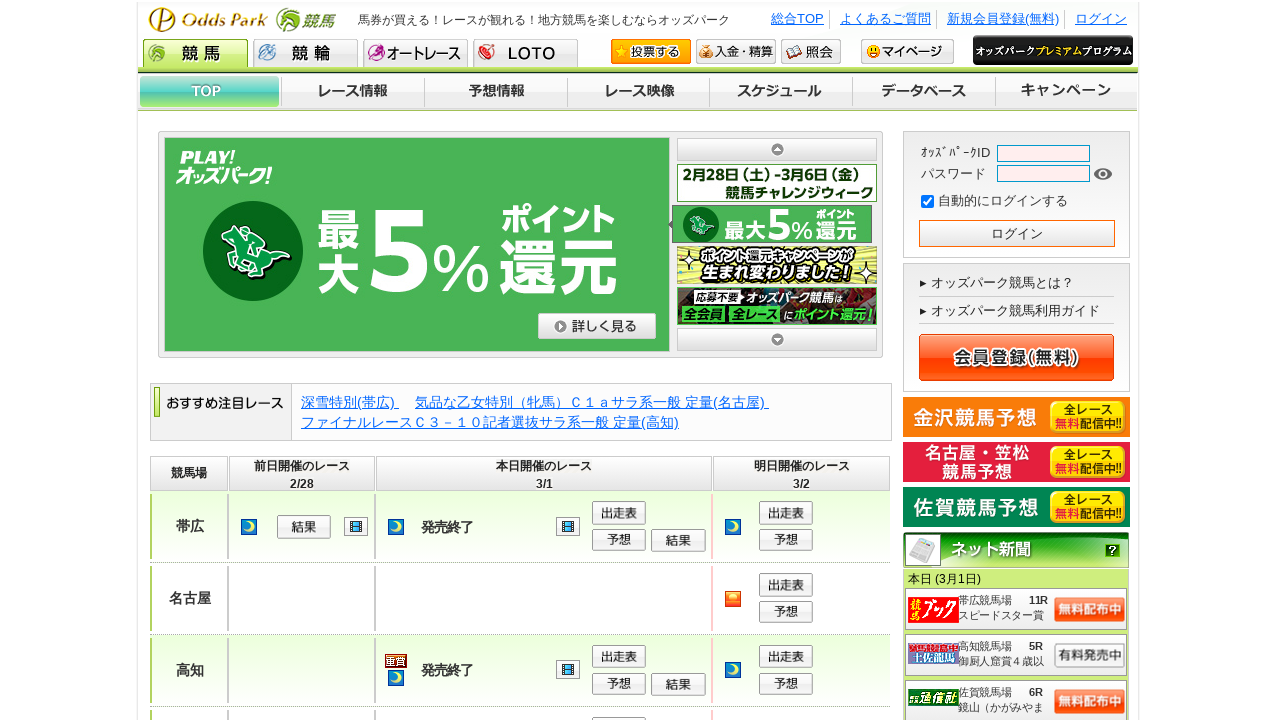

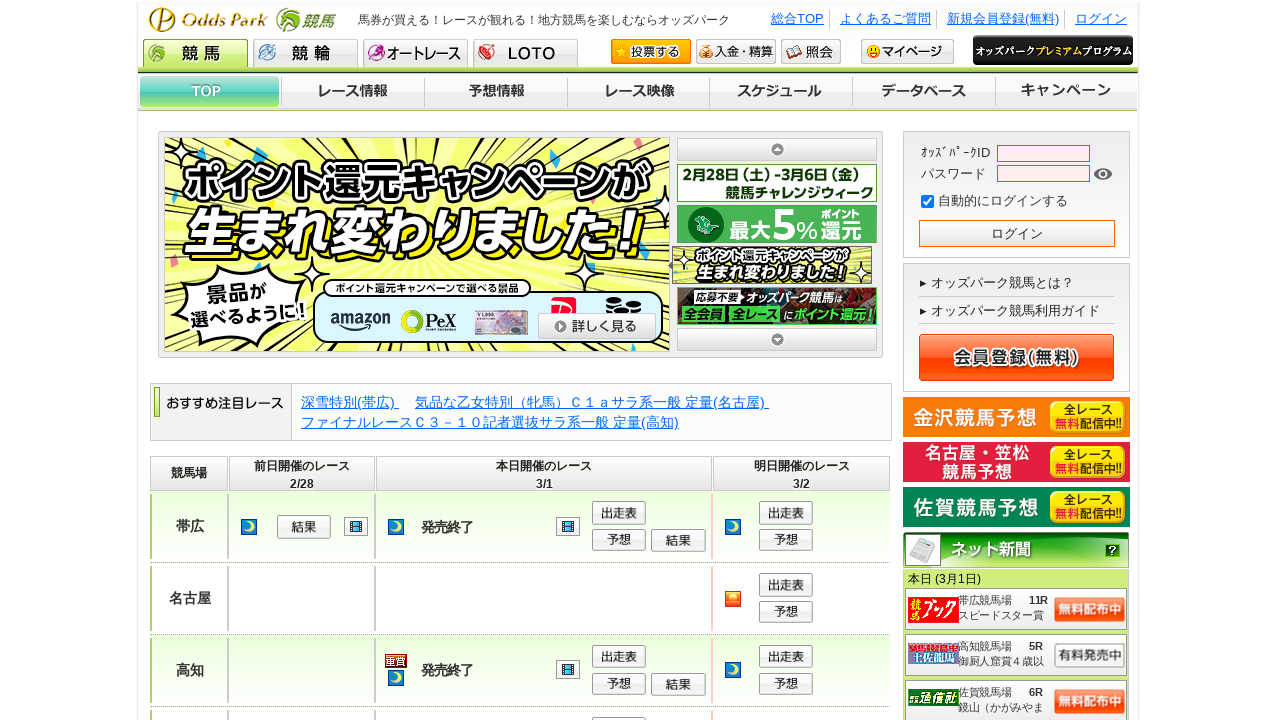